Tests GitHub search functionality by clicking the search input, entering a query for "Capybara", and clicking on the search suggestion to view results.

Starting URL: https://github.com

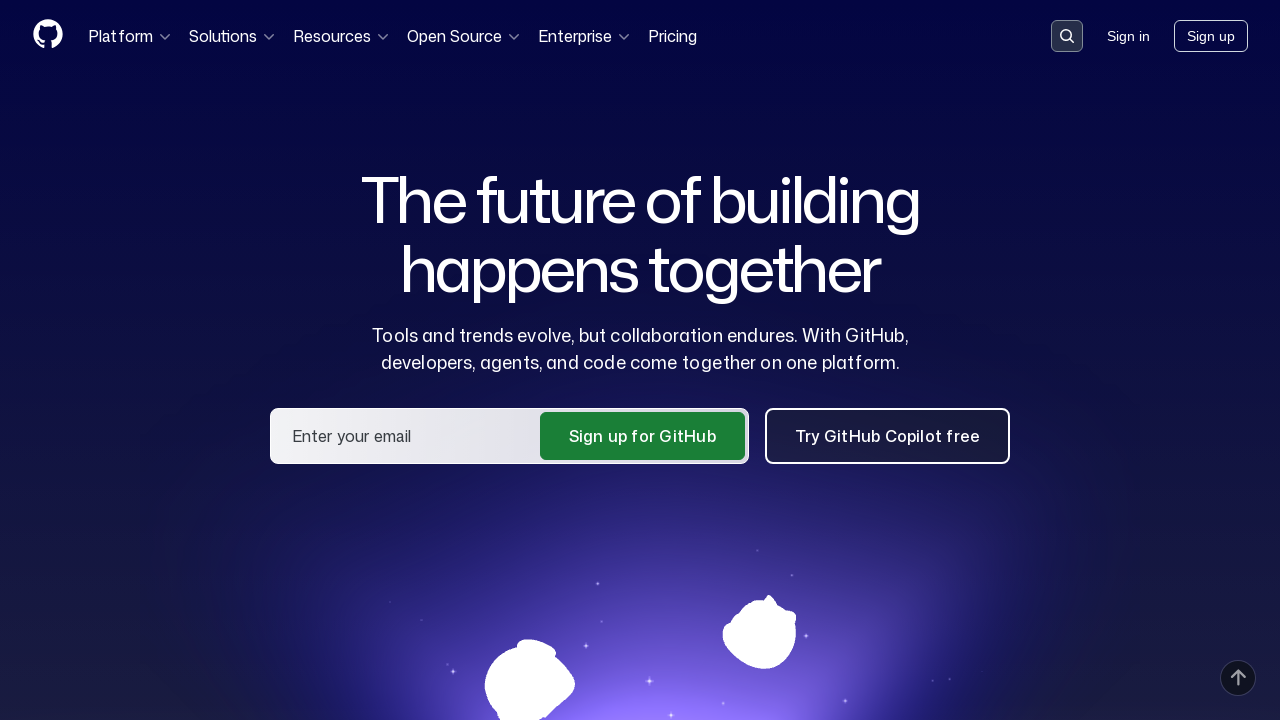

Clicked on the search input container at (1067, 36) on div.search-input-container
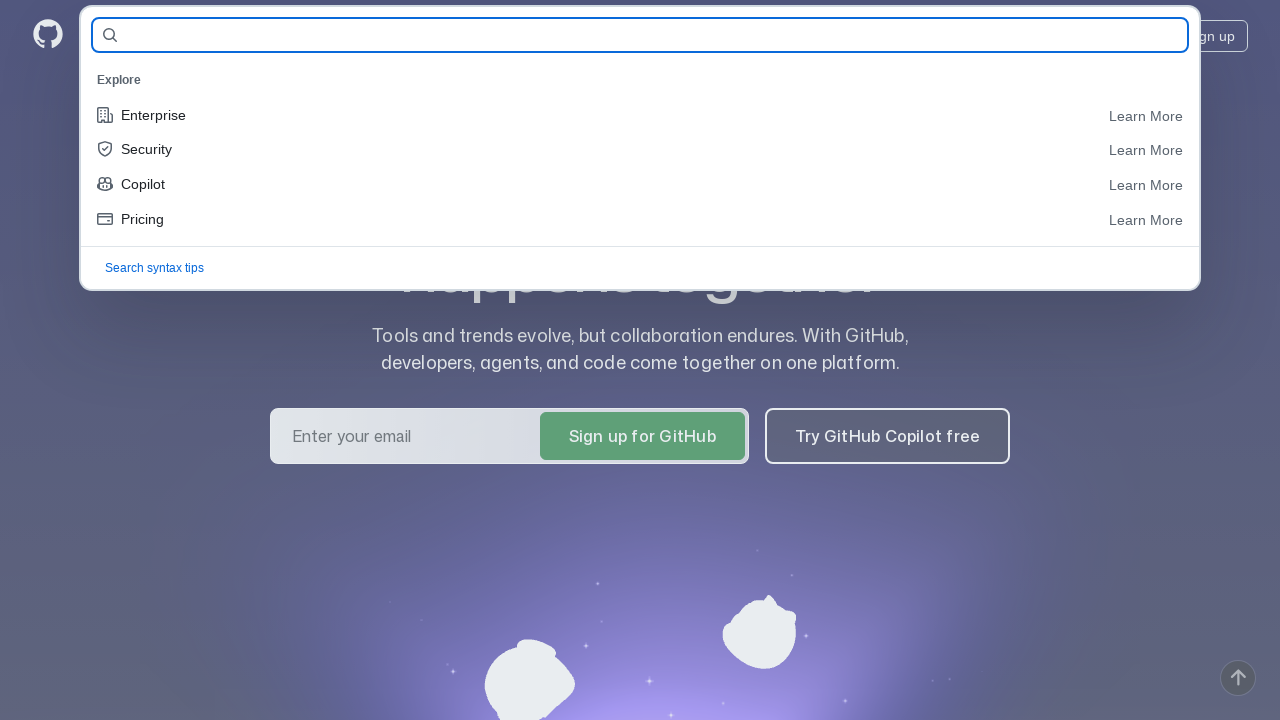

Filled search field with 'Capybara' on #query-builder-test
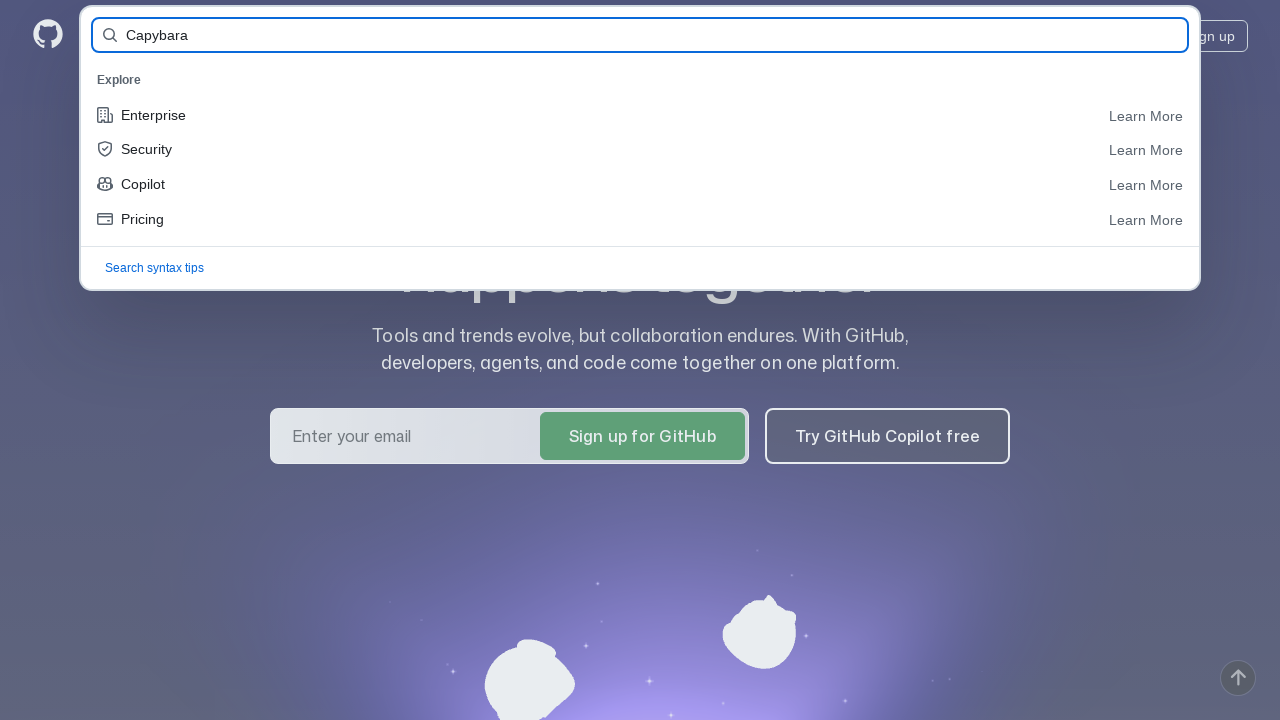

Clicked on the Capybara search suggestion at (640, 80) on [aria-label='Capybara, Search all of GitHub']
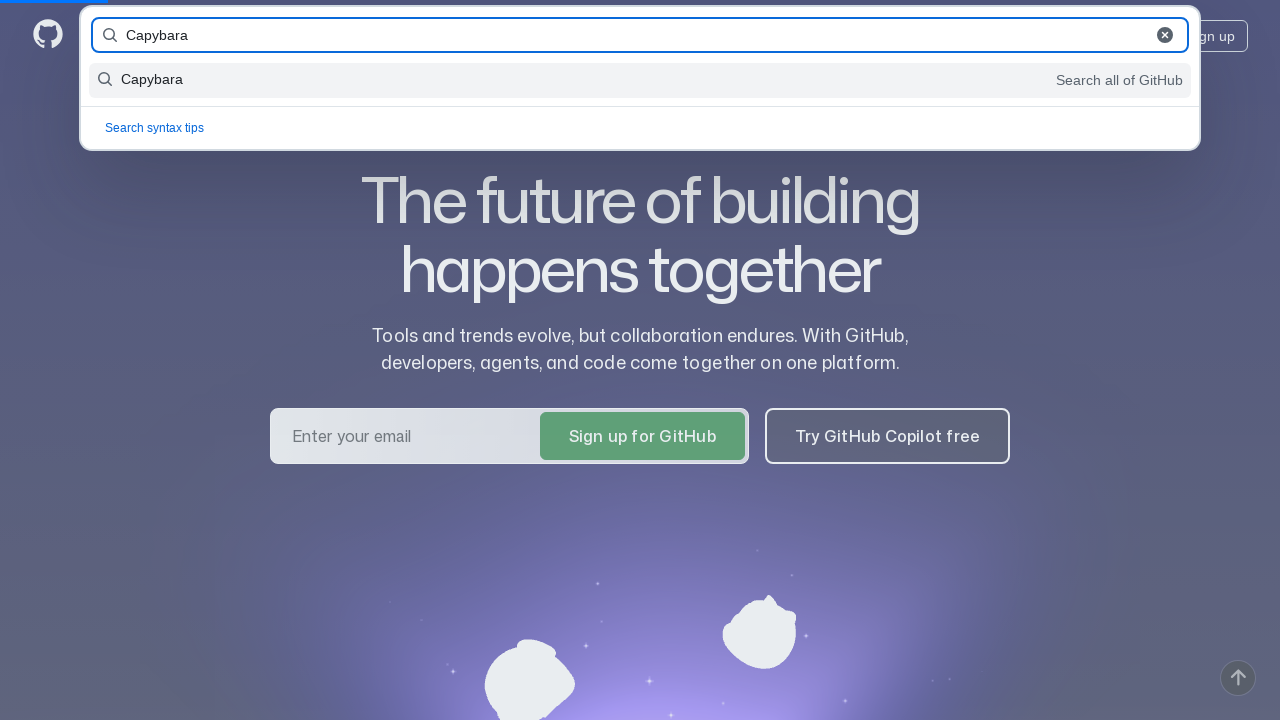

Search results loaded successfully
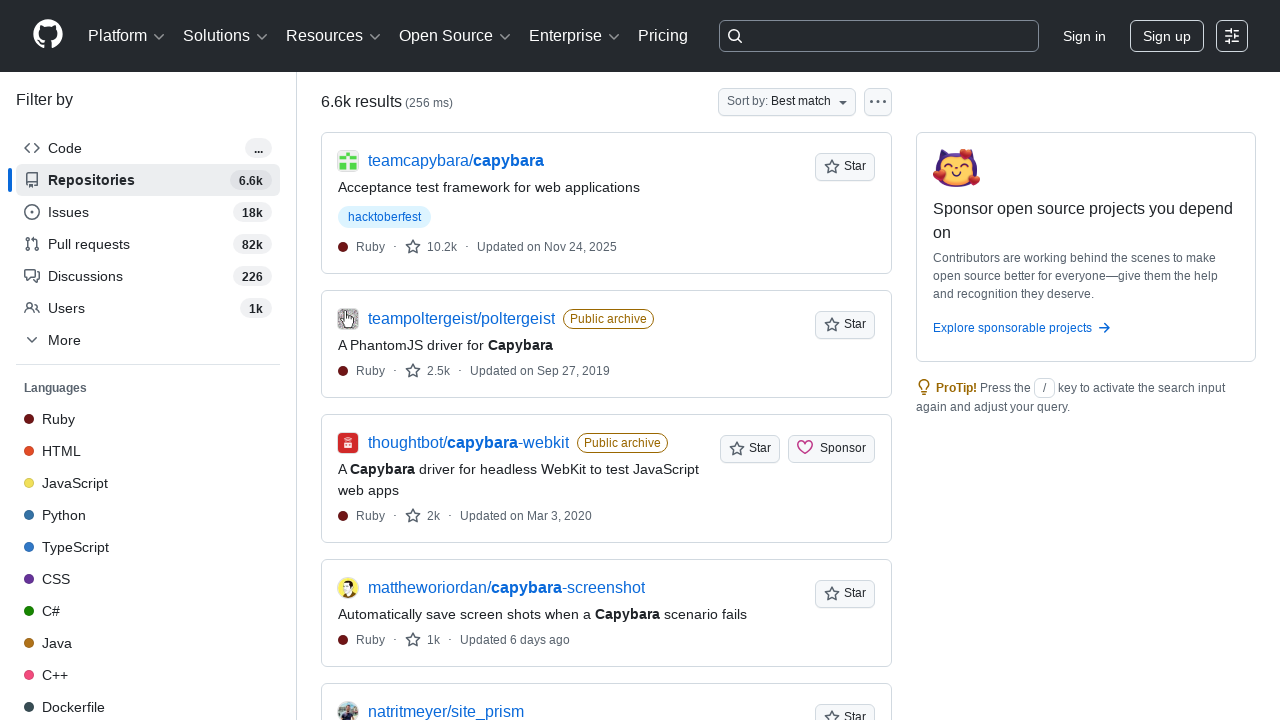

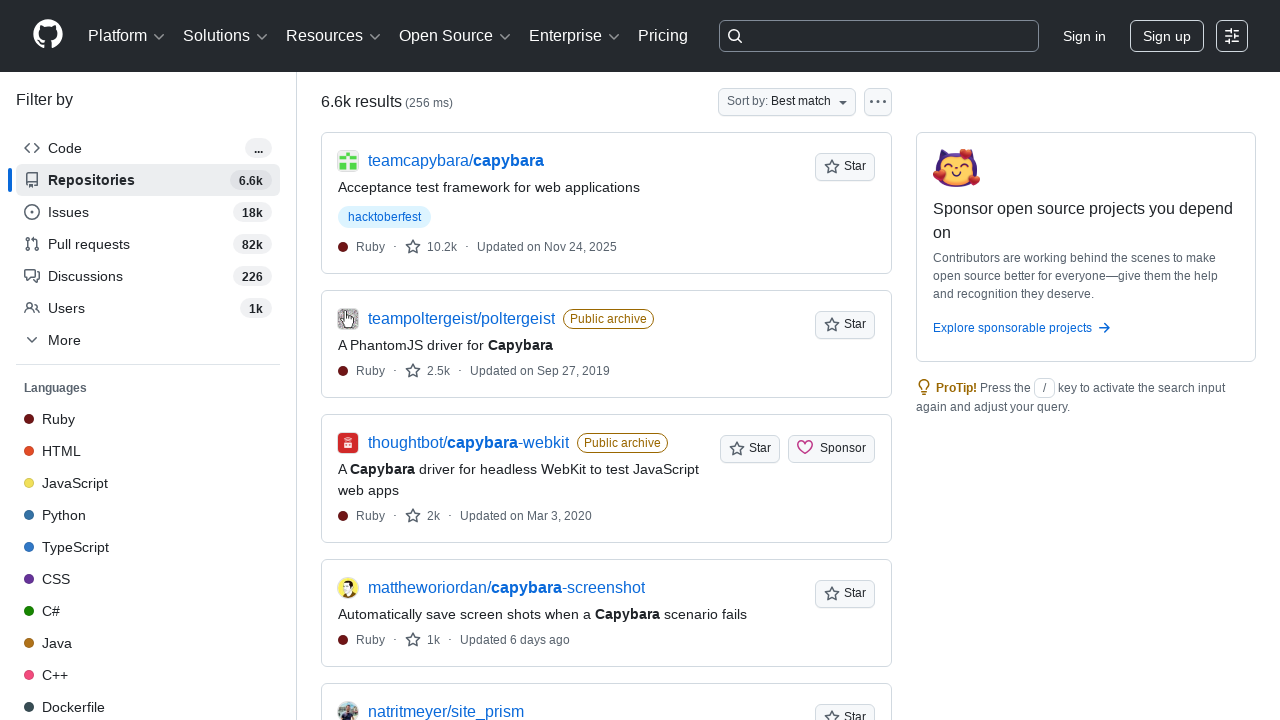